Tests that browser back button works correctly with filter navigation

Starting URL: https://demo.playwright.dev/todomvc

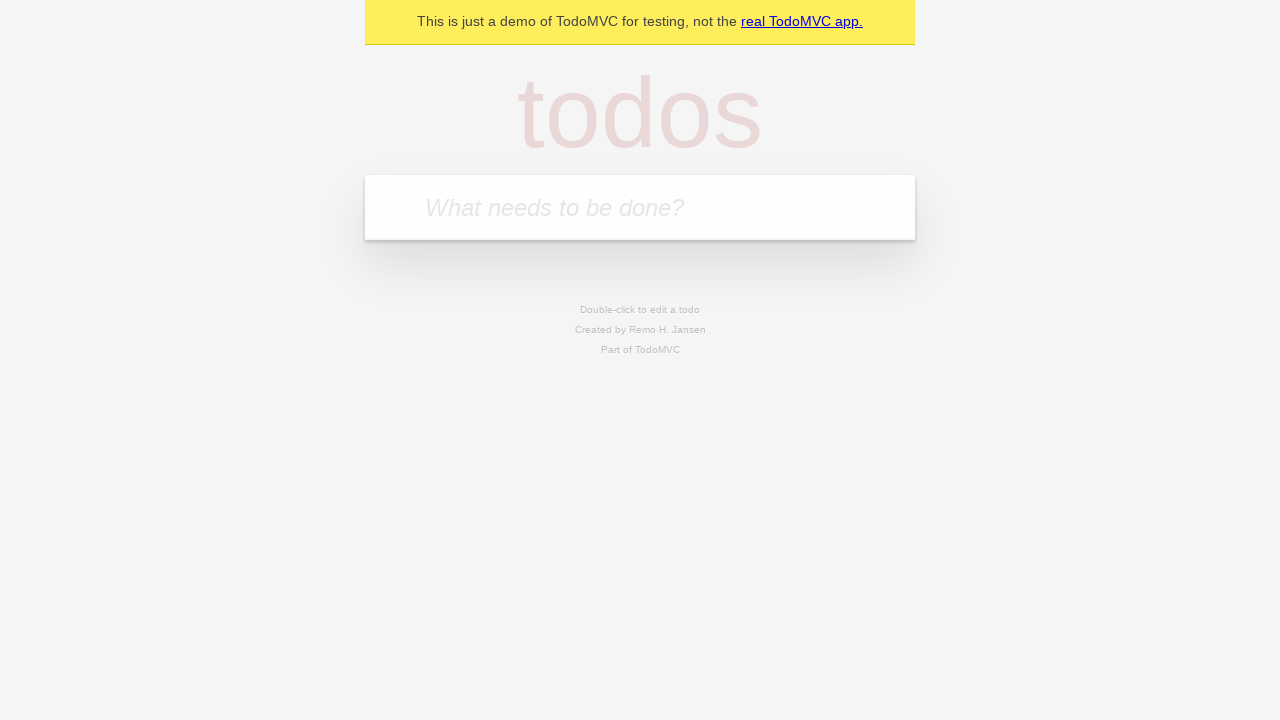

Filled todo input with 'buy some cheese' on internal:attr=[placeholder="What needs to be done?"i]
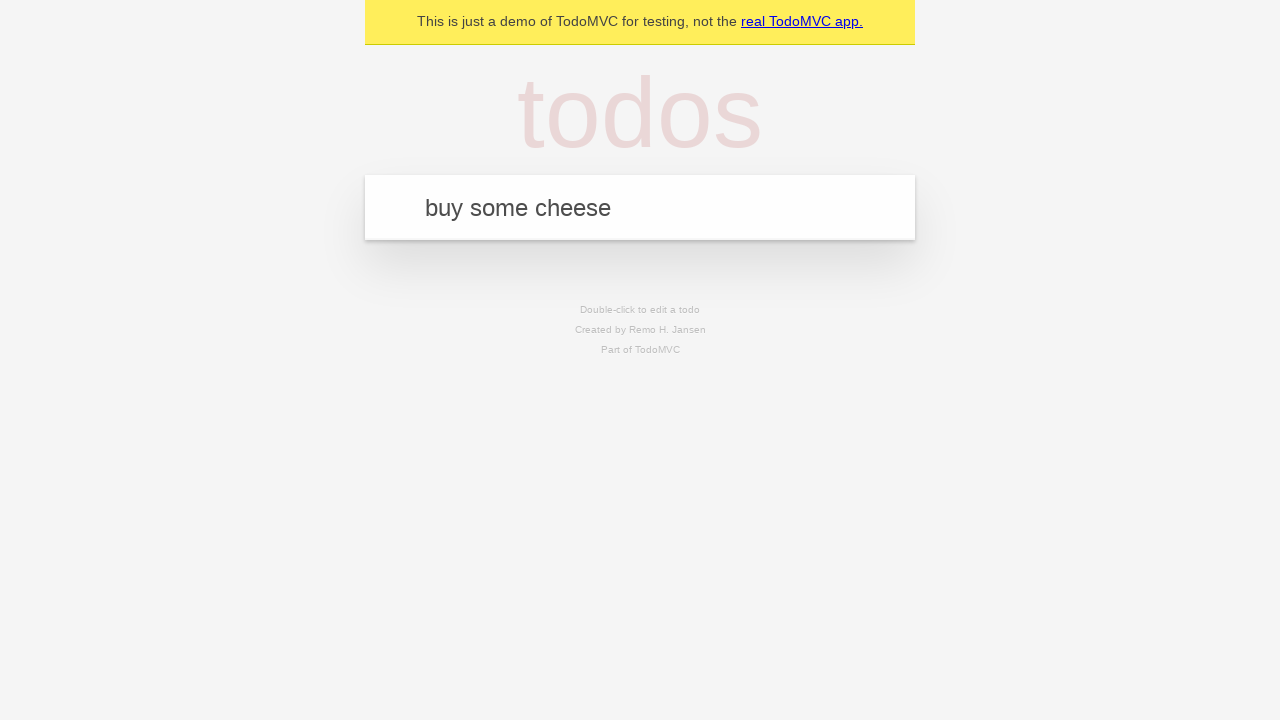

Pressed Enter to create first todo on internal:attr=[placeholder="What needs to be done?"i]
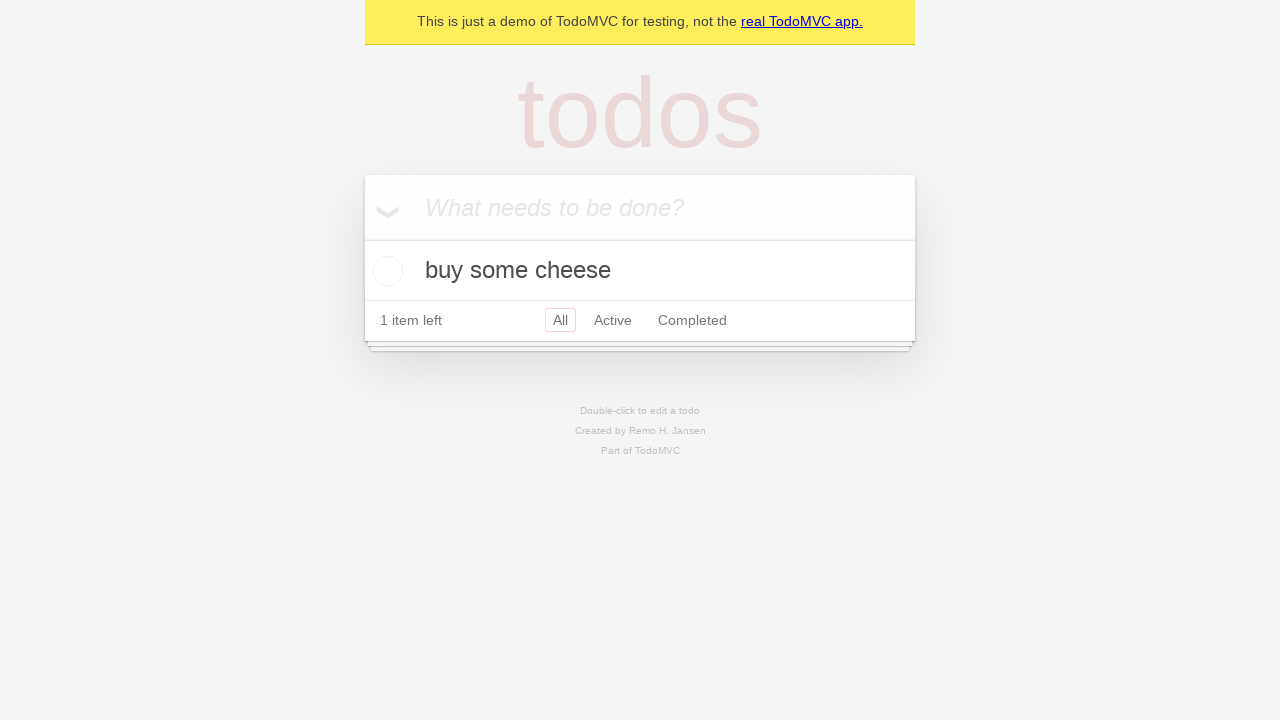

Filled todo input with 'feed the cat' on internal:attr=[placeholder="What needs to be done?"i]
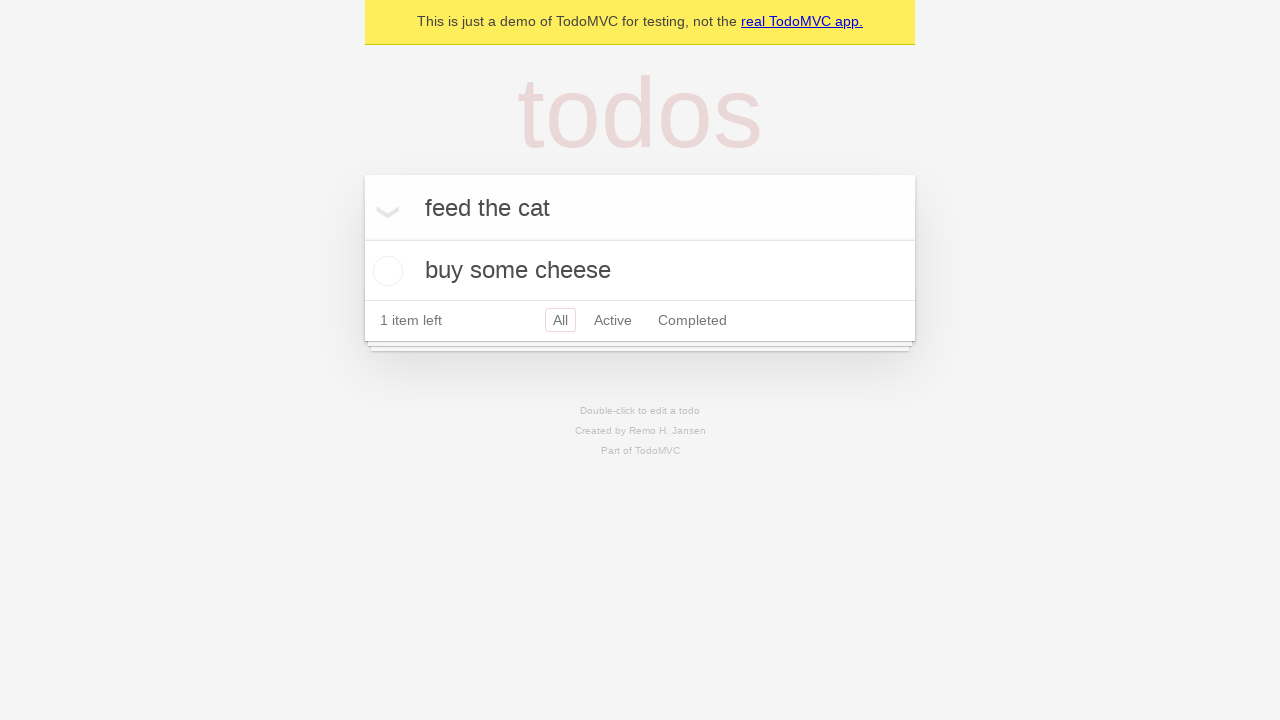

Pressed Enter to create second todo on internal:attr=[placeholder="What needs to be done?"i]
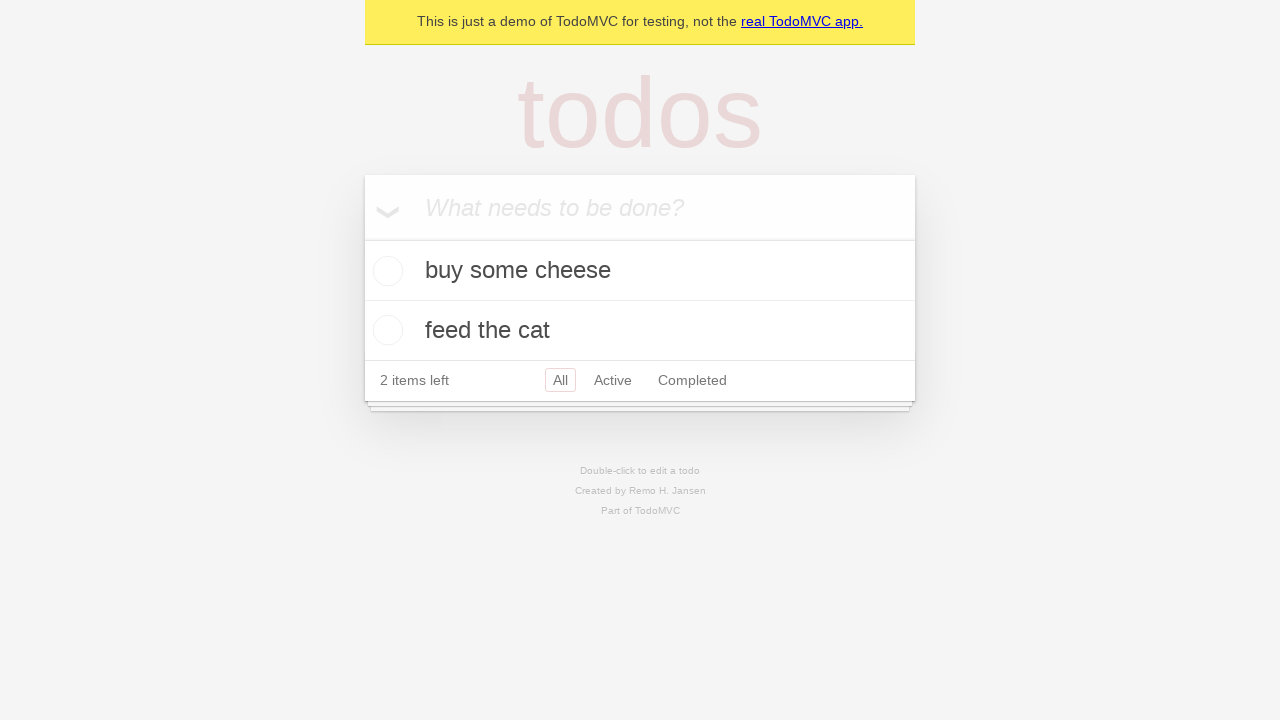

Filled todo input with 'book a doctors appointment' on internal:attr=[placeholder="What needs to be done?"i]
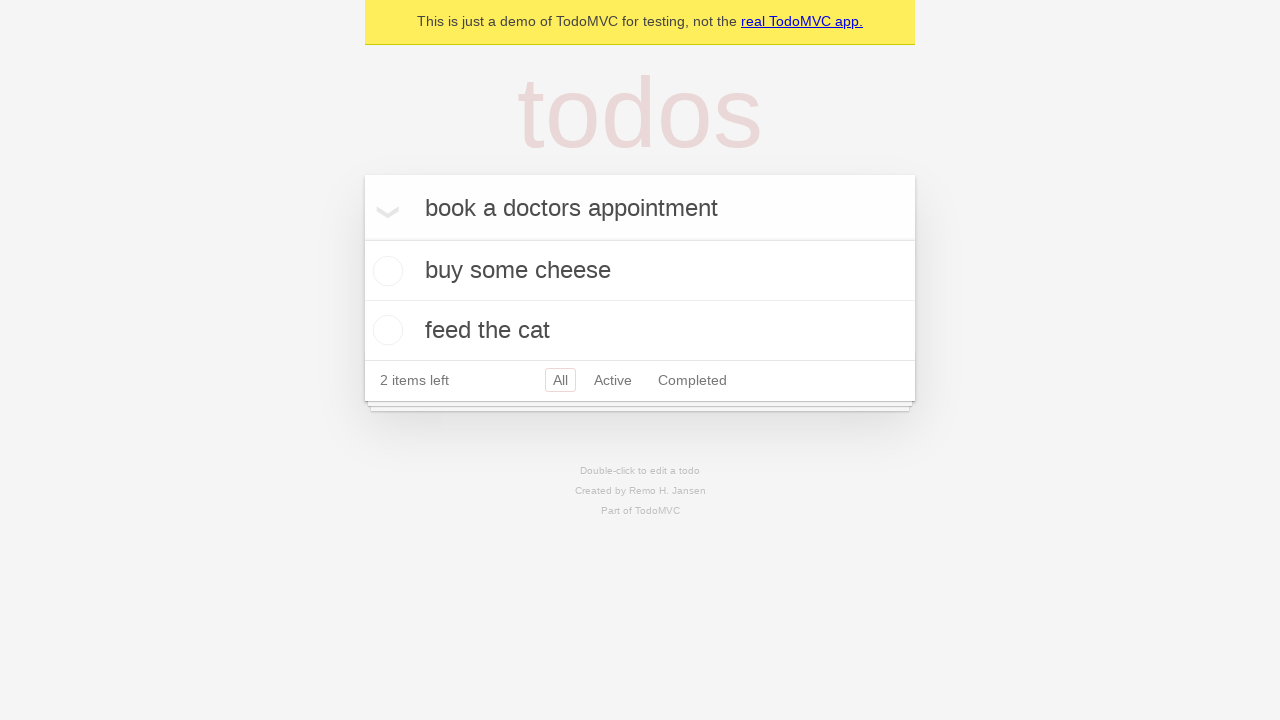

Pressed Enter to create third todo on internal:attr=[placeholder="What needs to be done?"i]
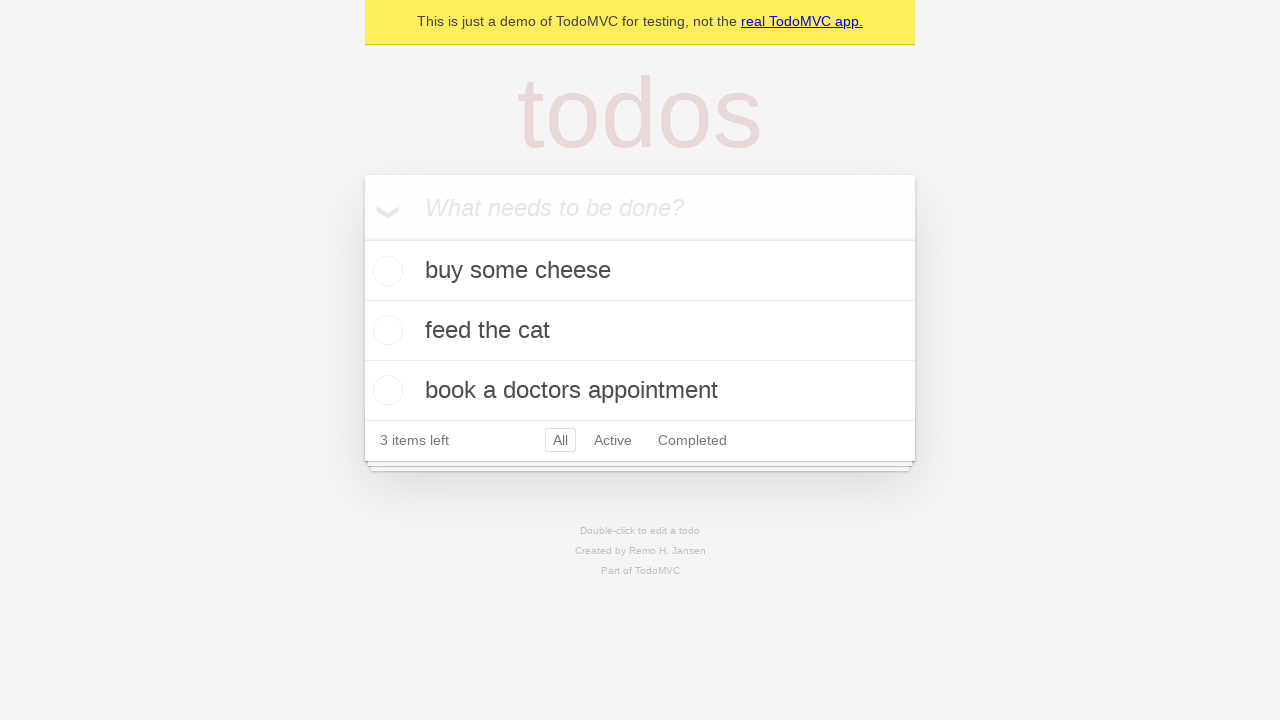

Checked the second todo item (feed the cat) at (385, 330) on [data-testid='todo-item'] >> nth=1 >> internal:role=checkbox
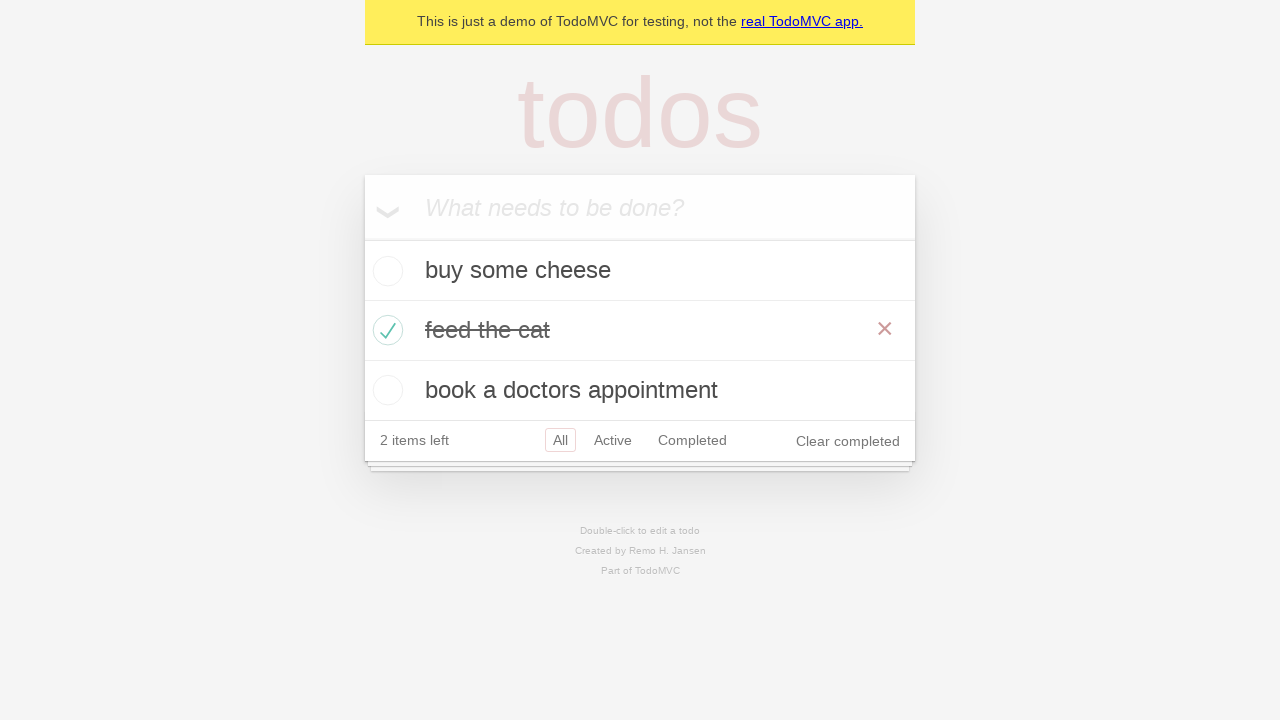

Clicked 'All' filter at (560, 440) on internal:role=link[name="All"i]
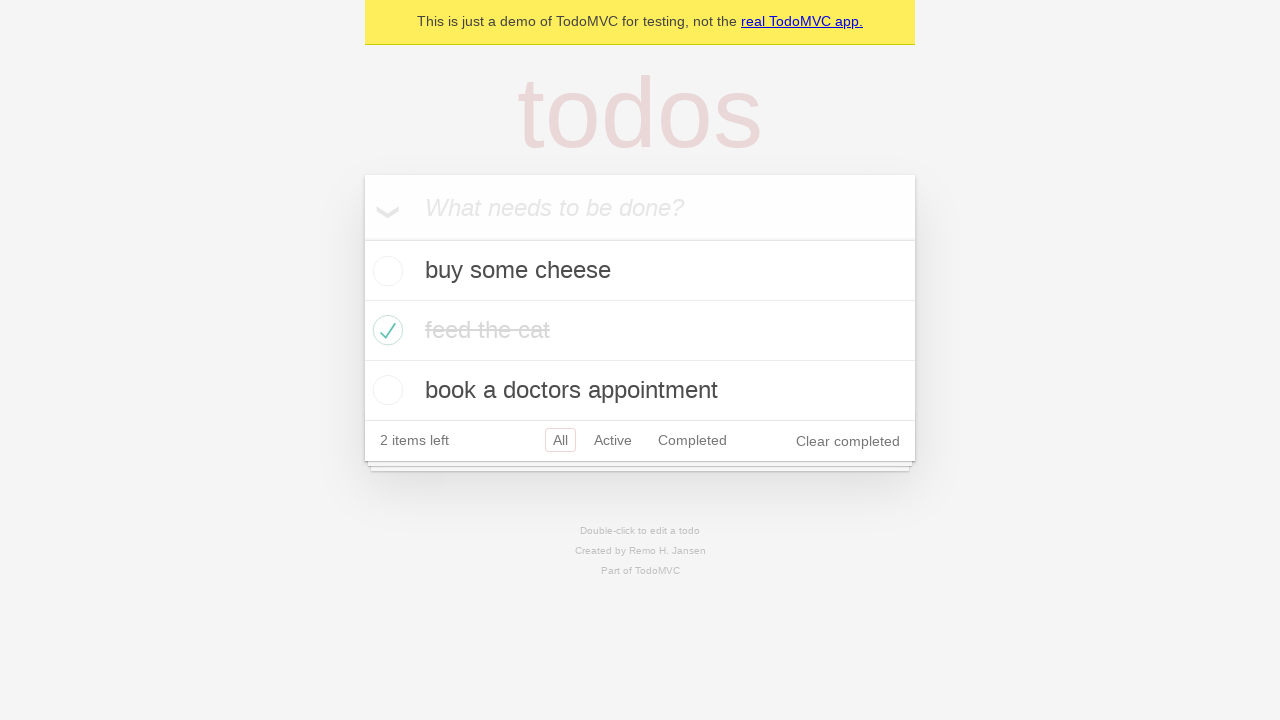

Clicked 'Active' filter at (613, 440) on internal:role=link[name="Active"i]
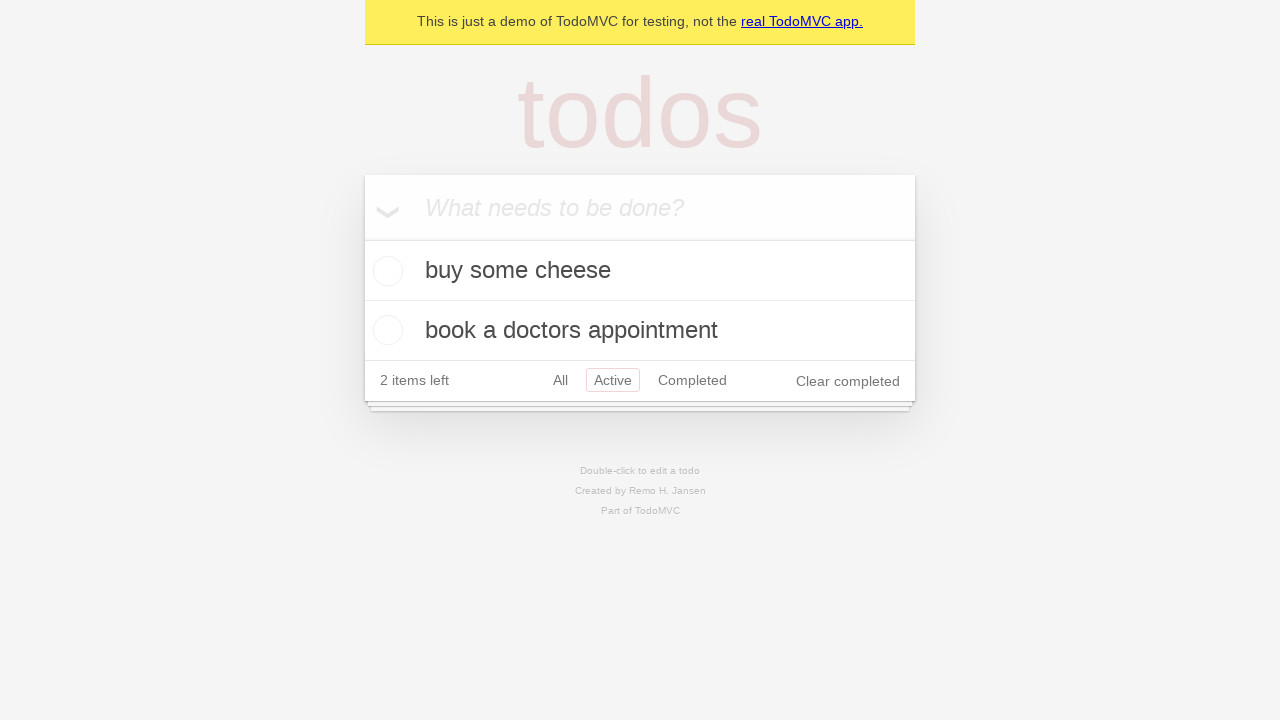

Clicked 'Completed' filter at (692, 380) on internal:role=link[name="Completed"i]
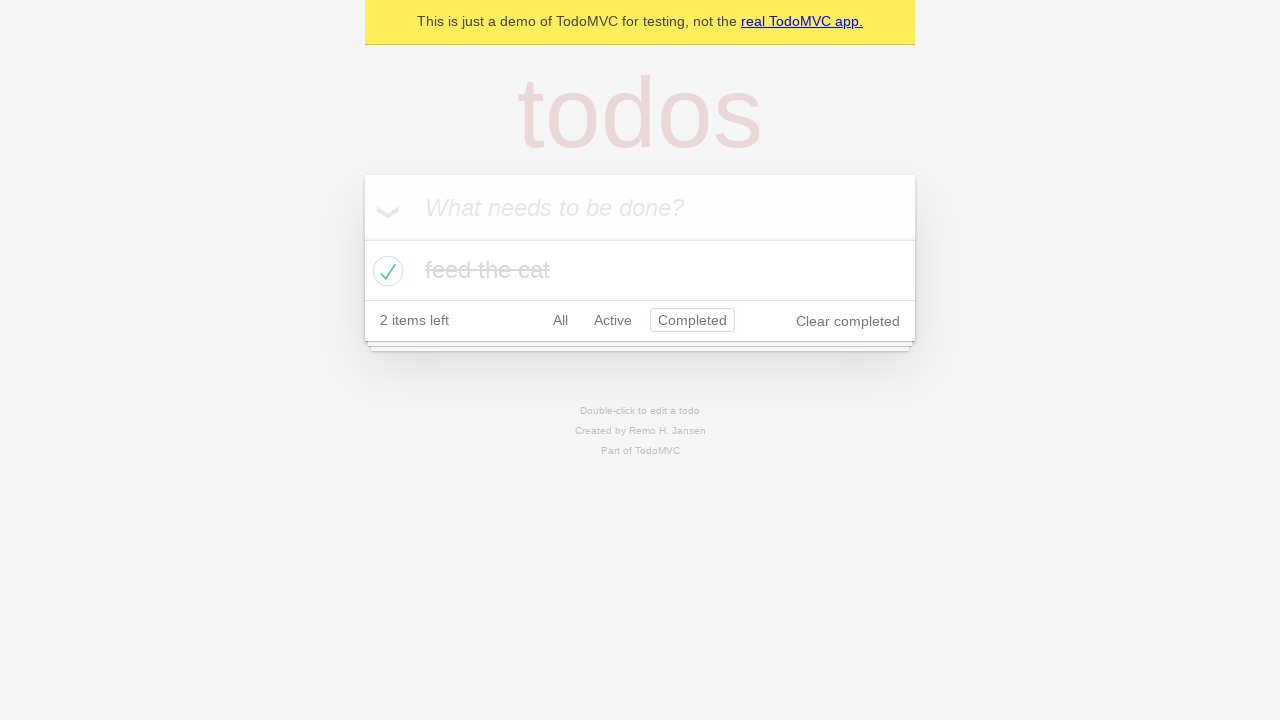

Navigated back from 'Completed' filter to 'Active' filter
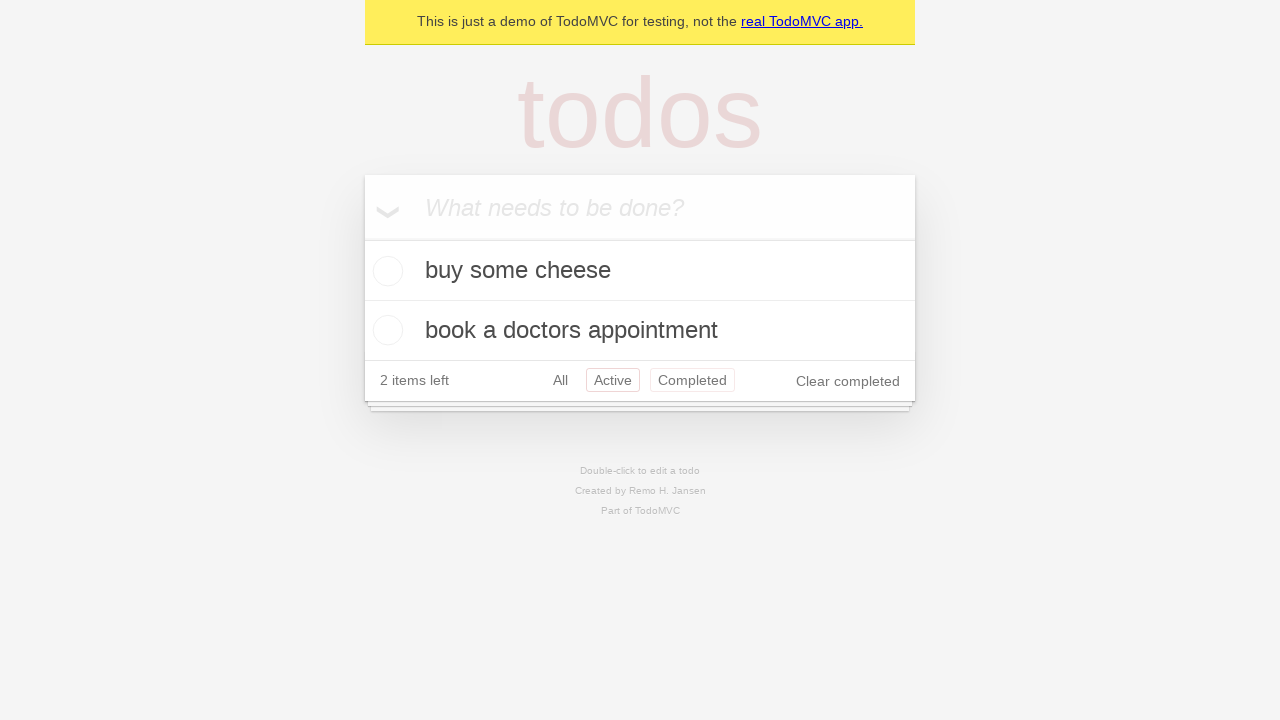

Navigated back from 'Active' filter to 'All' filter
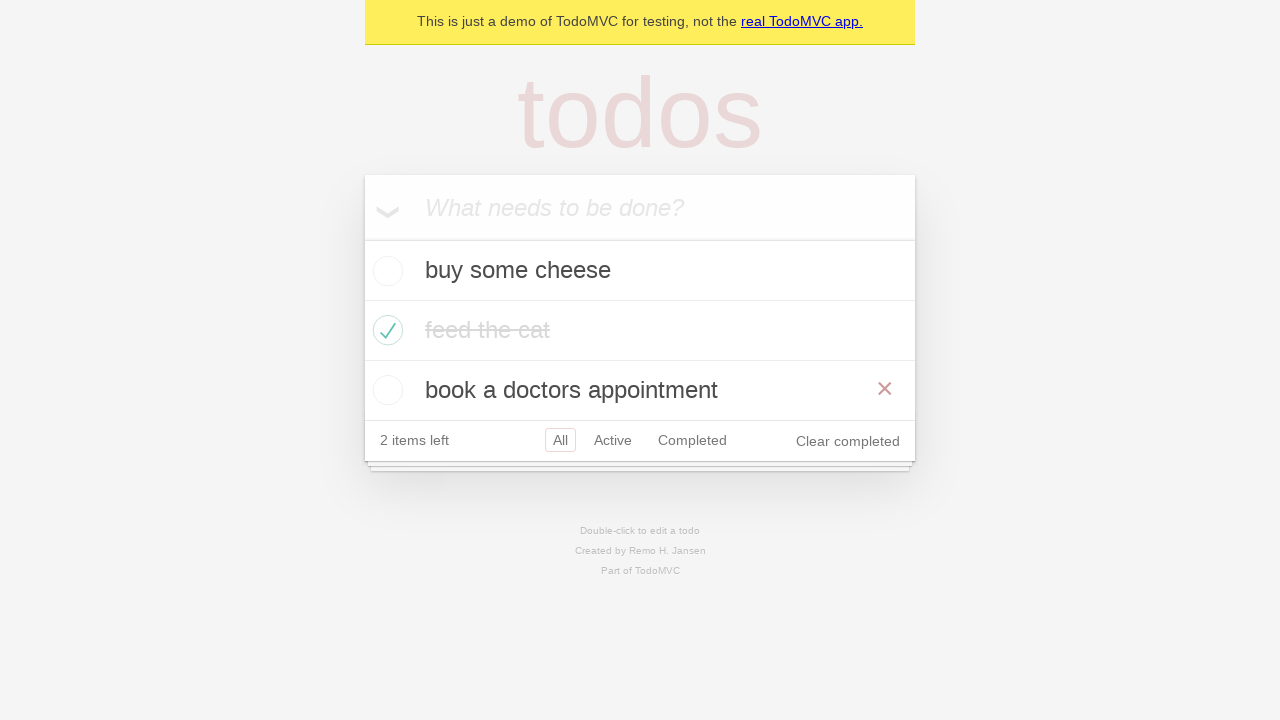

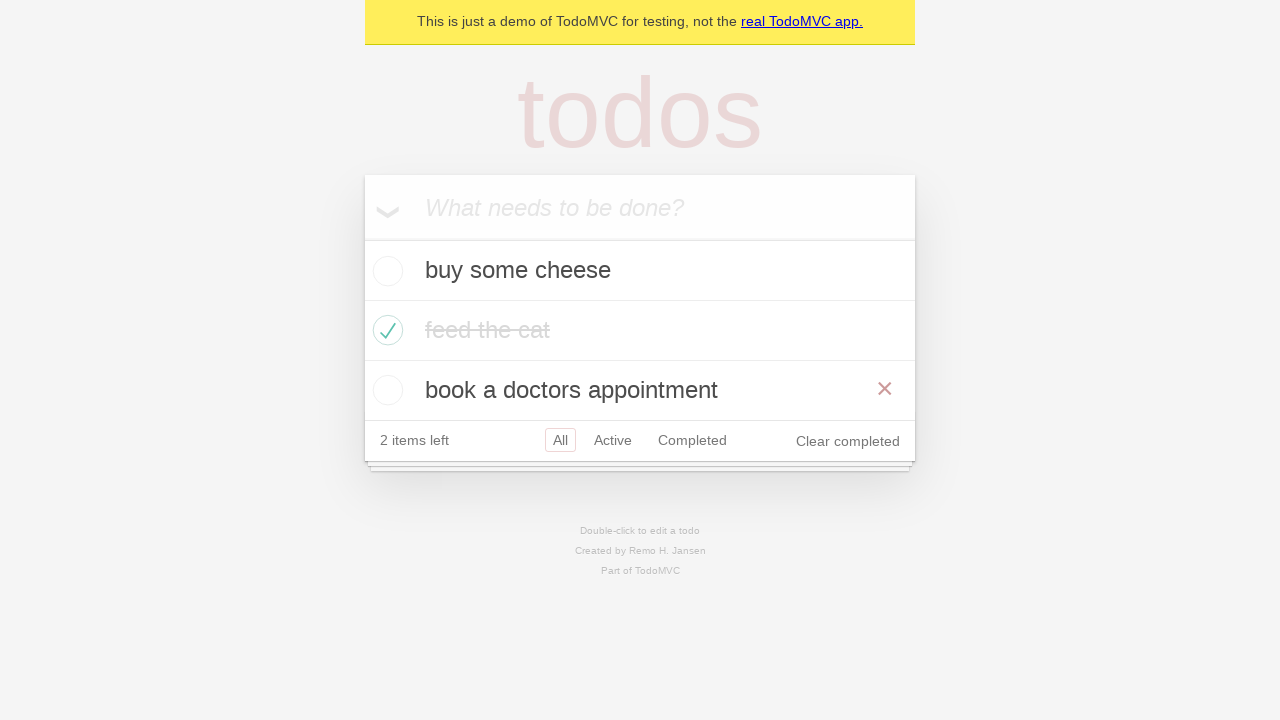